Tests checkbox interaction by finding all checkboxes on the page and clicking the one with id="code"

Starting URL: http://seleniumpractise.blogspot.in/2016/08/how-to-automate-radio-button-in.html

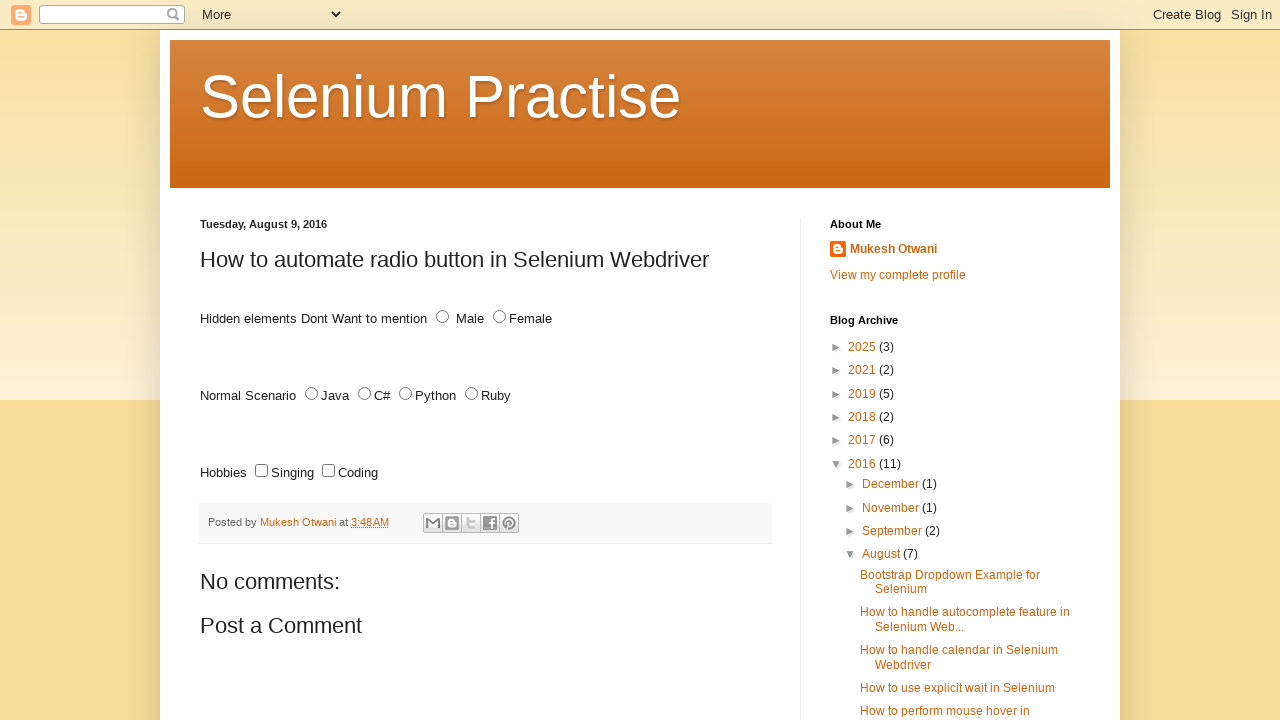

Navigated to checkbox practice page
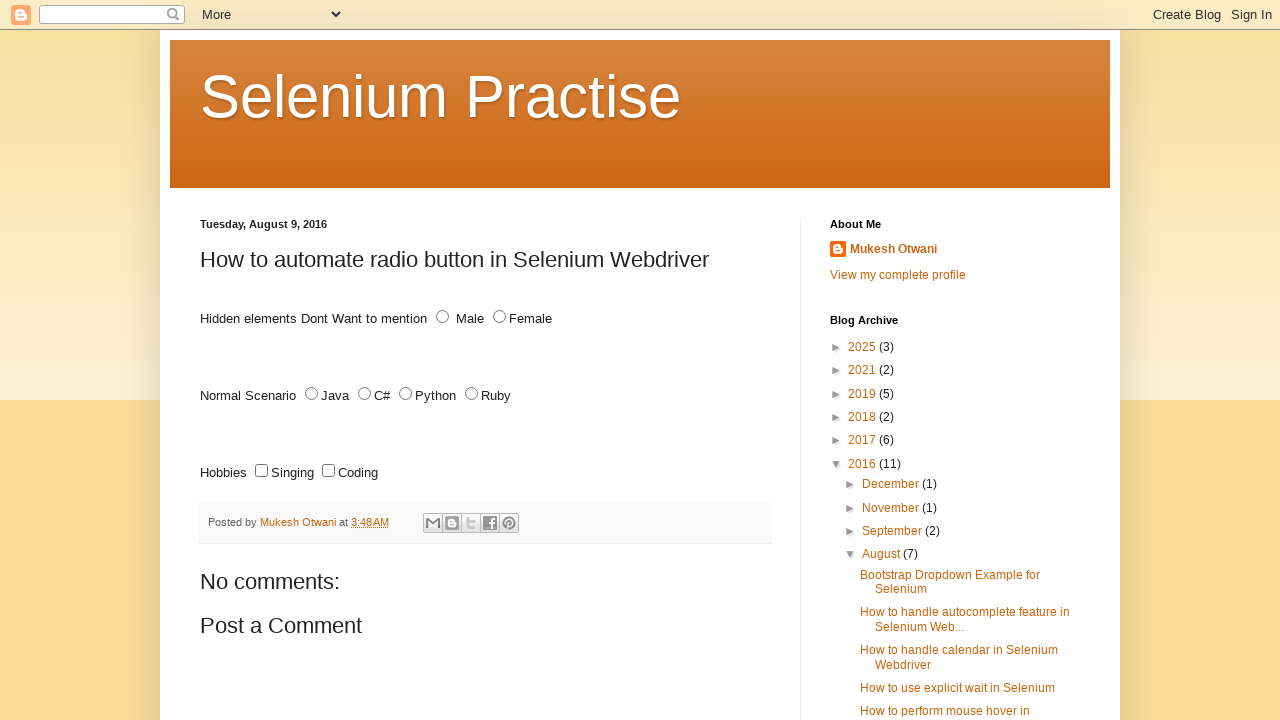

Found all checkboxes on the page
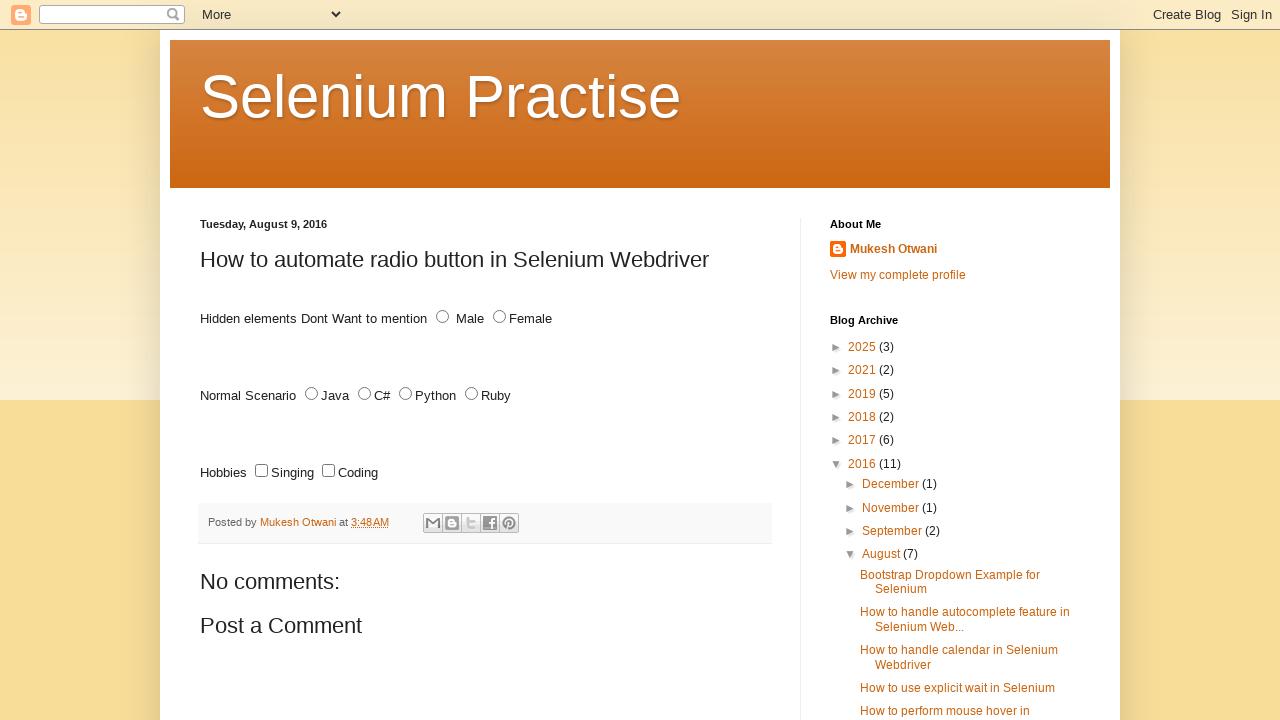

Retrieved checkbox id attribute: sing
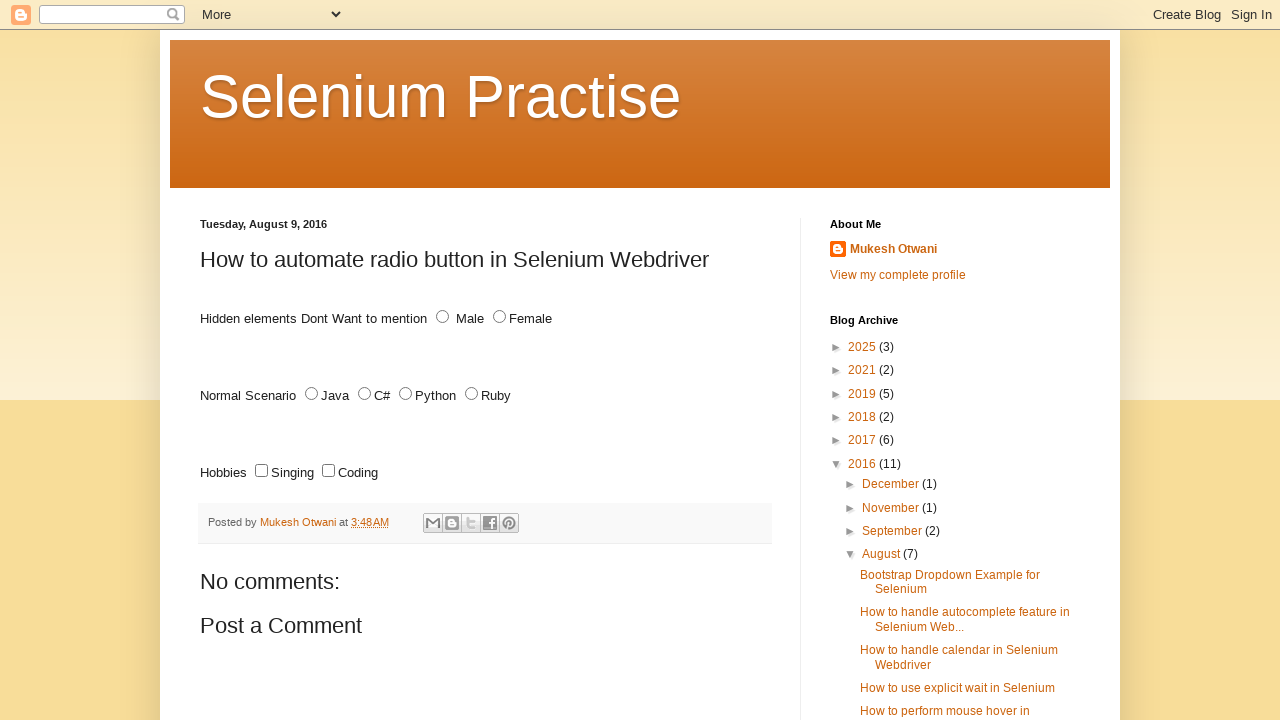

Retrieved checkbox id attribute: code
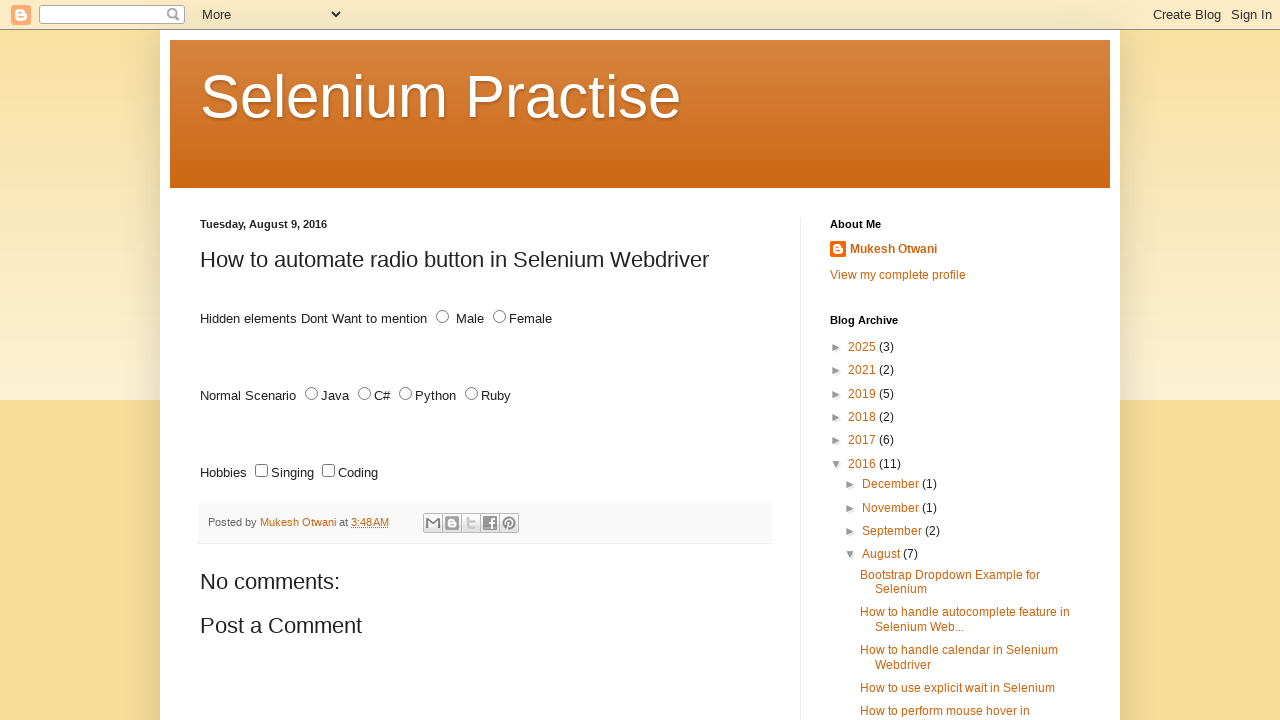

Clicked checkbox with id='code'
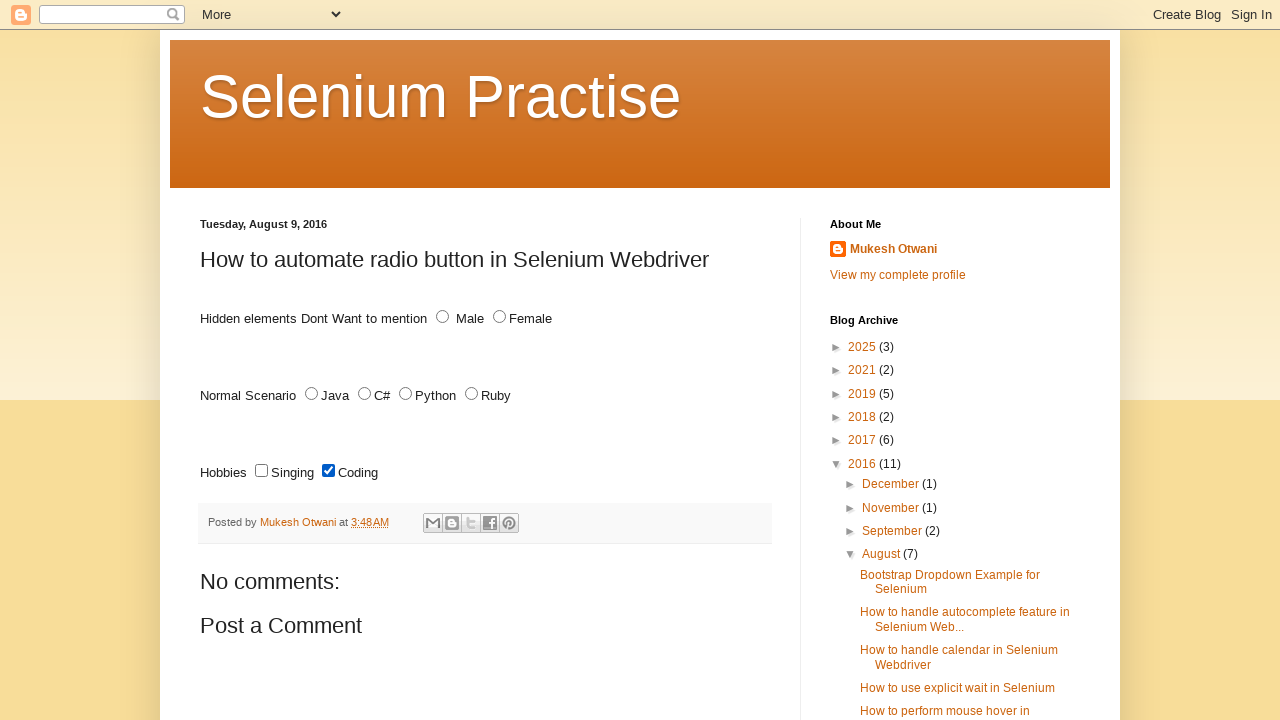

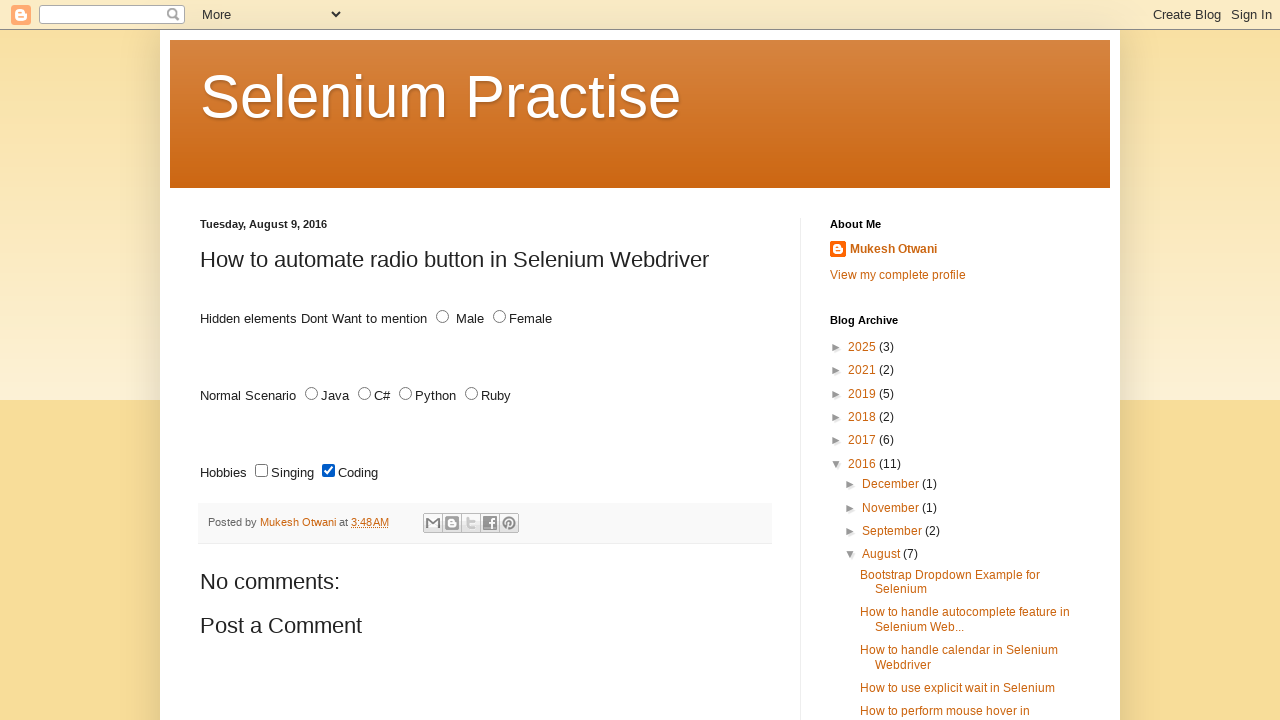